Tests auto-suggestive dropdown functionality by typing a search term and selecting a specific option from the suggestions

Starting URL: https://rahulshettyacademy.com/dropdownsPractise/

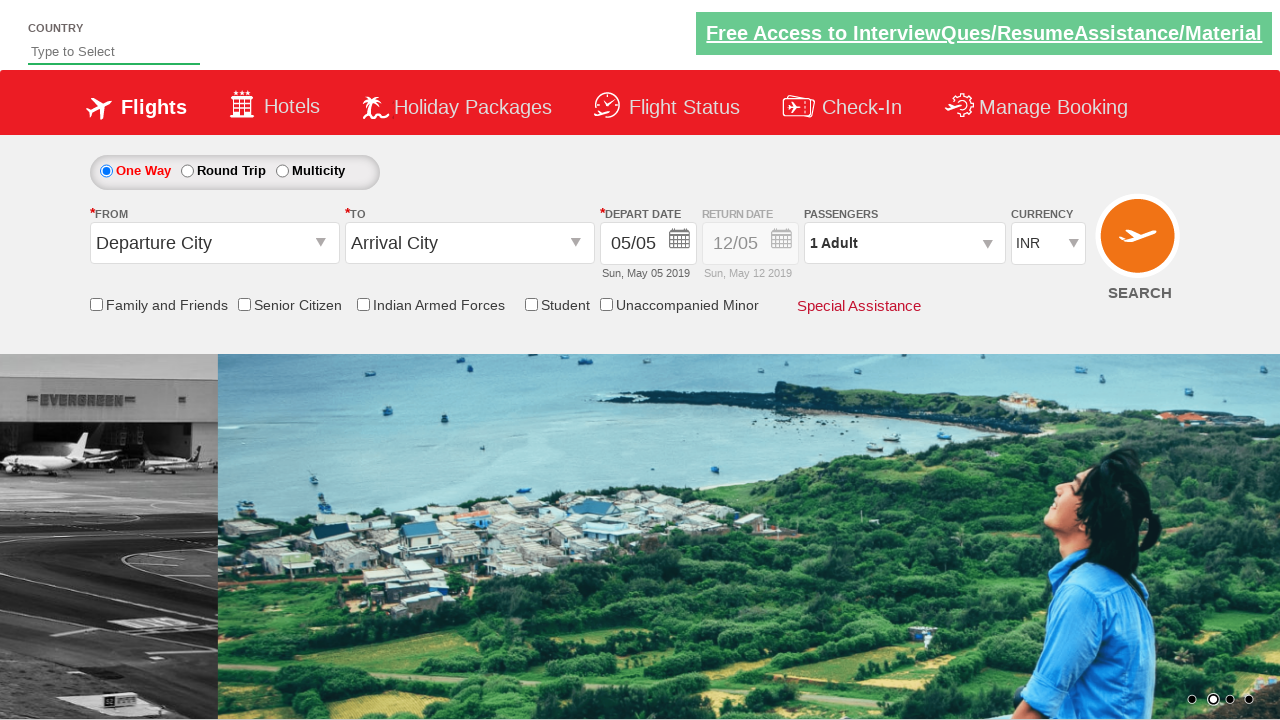

Typed 'ind' in auto-suggest field on #autosuggest
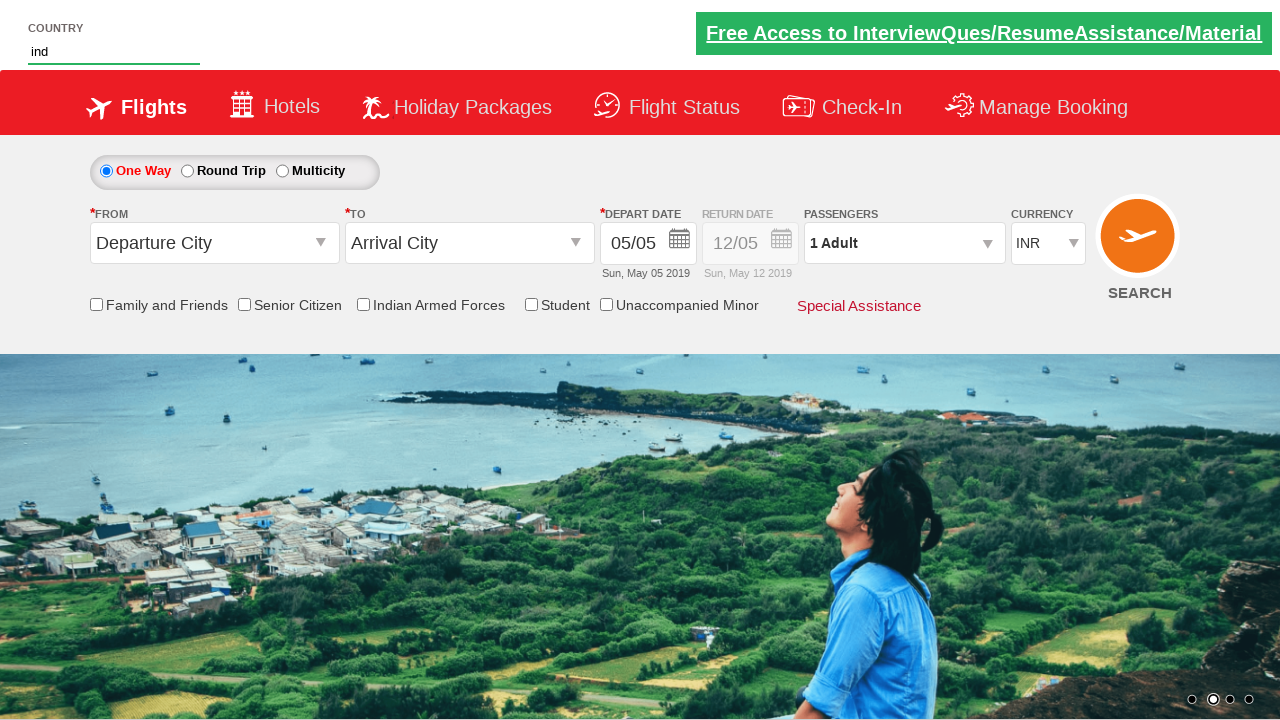

Auto-suggestive dropdown suggestions appeared
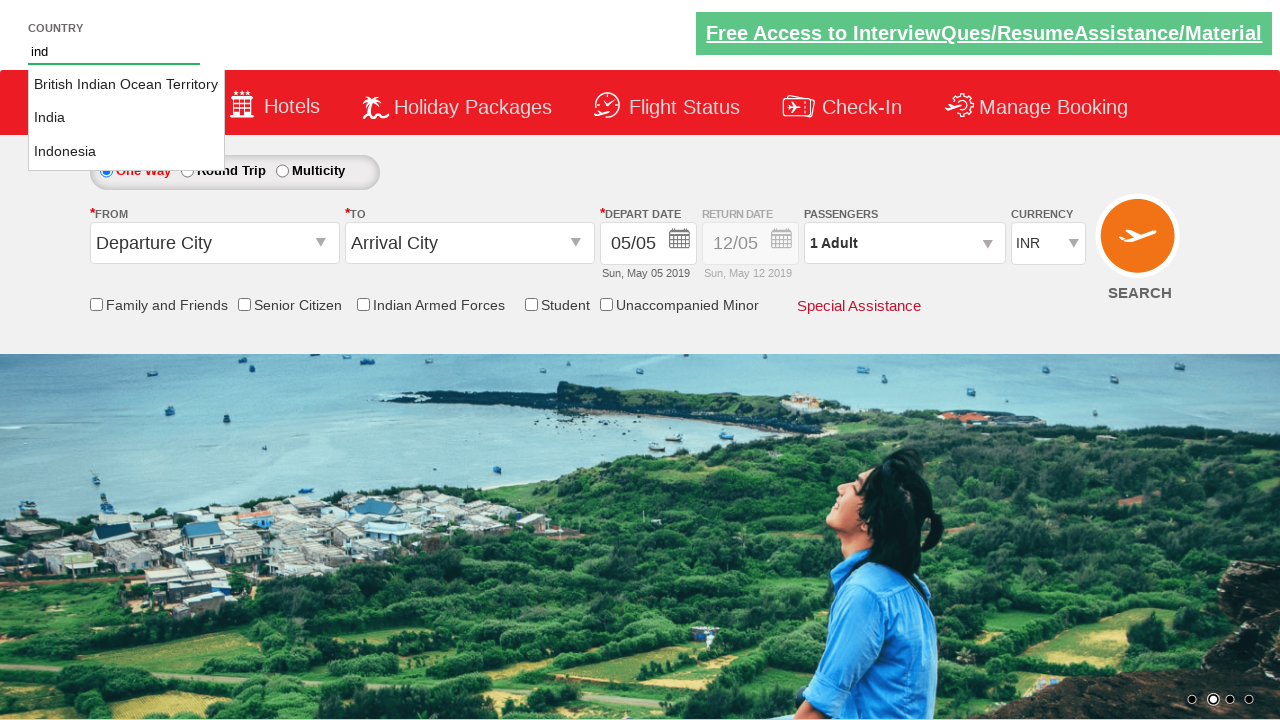

Retrieved all suggestion options from dropdown
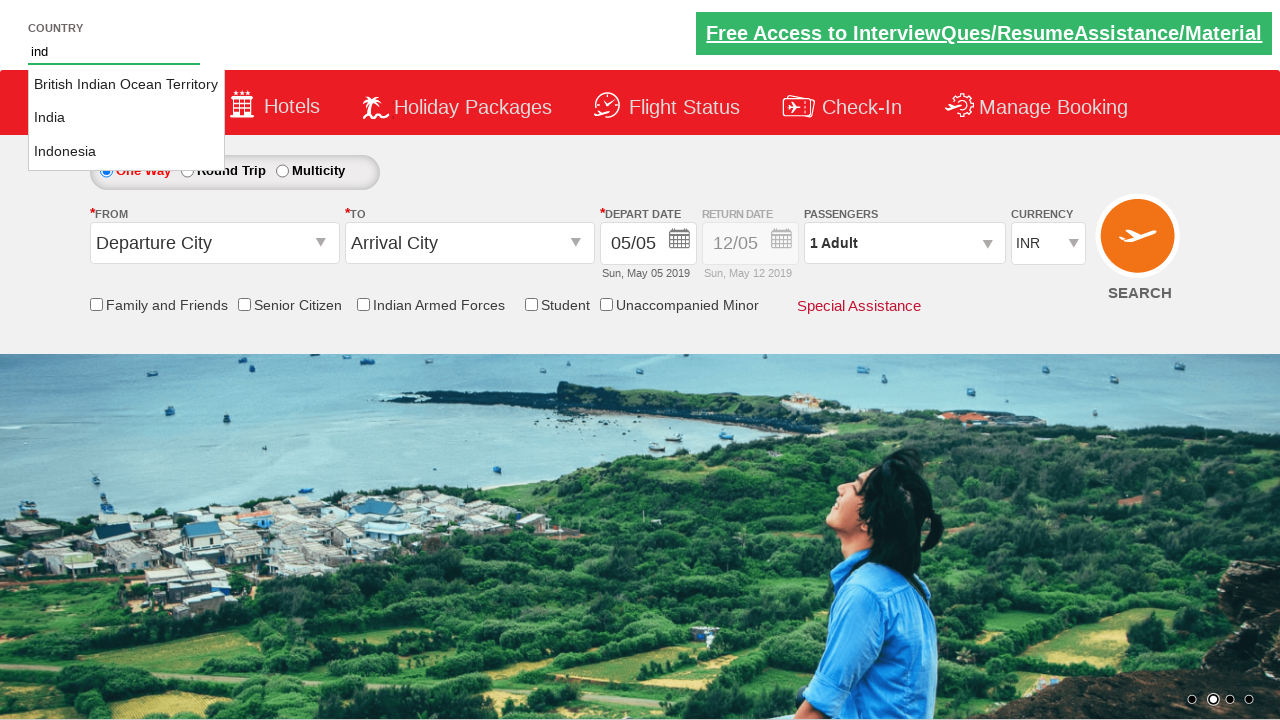

Selected 'India' from auto-suggestive dropdown at (126, 118) on li[class='ui-menu-item'] a >> nth=1
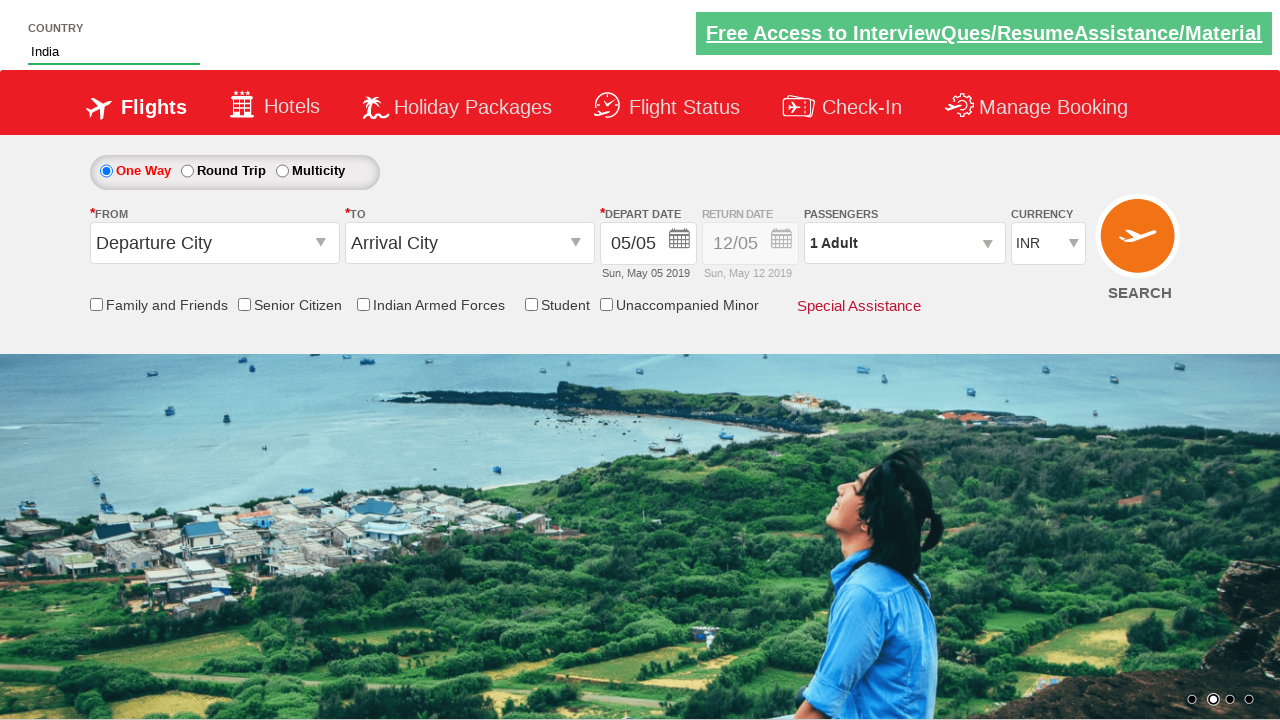

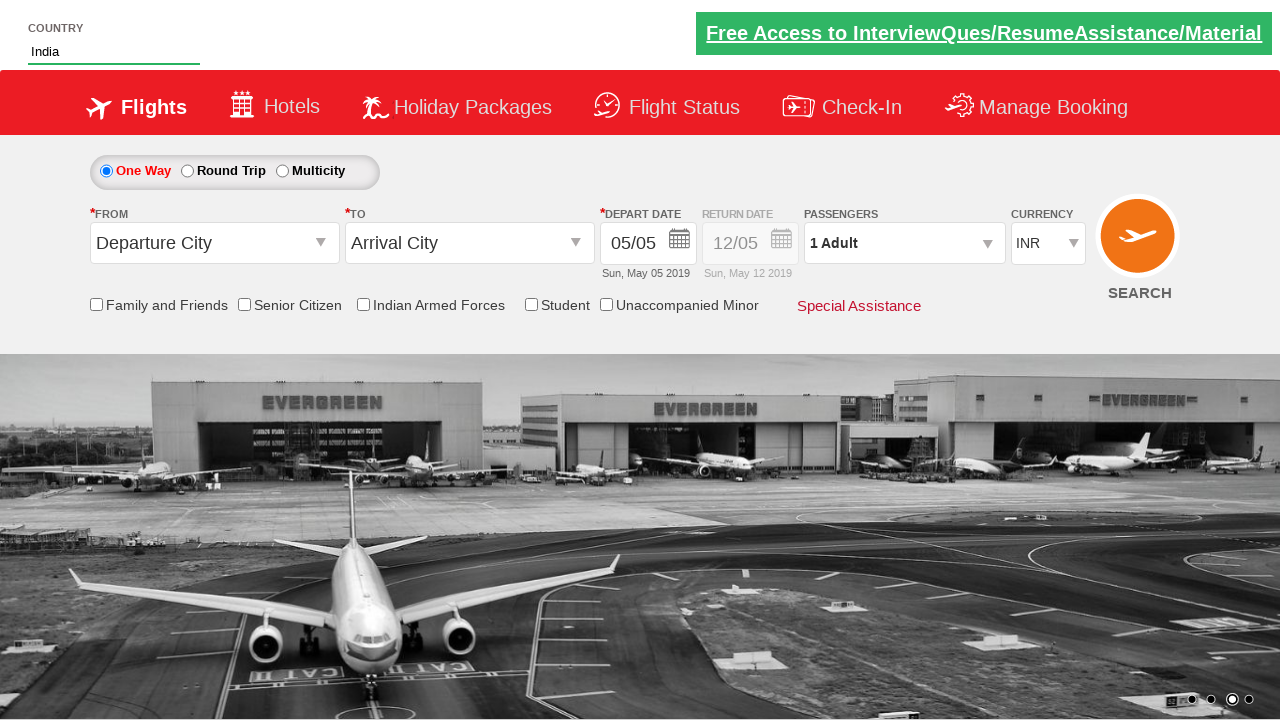